Tests sorting the Due column in descending order by clicking the column header twice and verifying the values are sorted in reverse order.

Starting URL: http://the-internet.herokuapp.com/tables

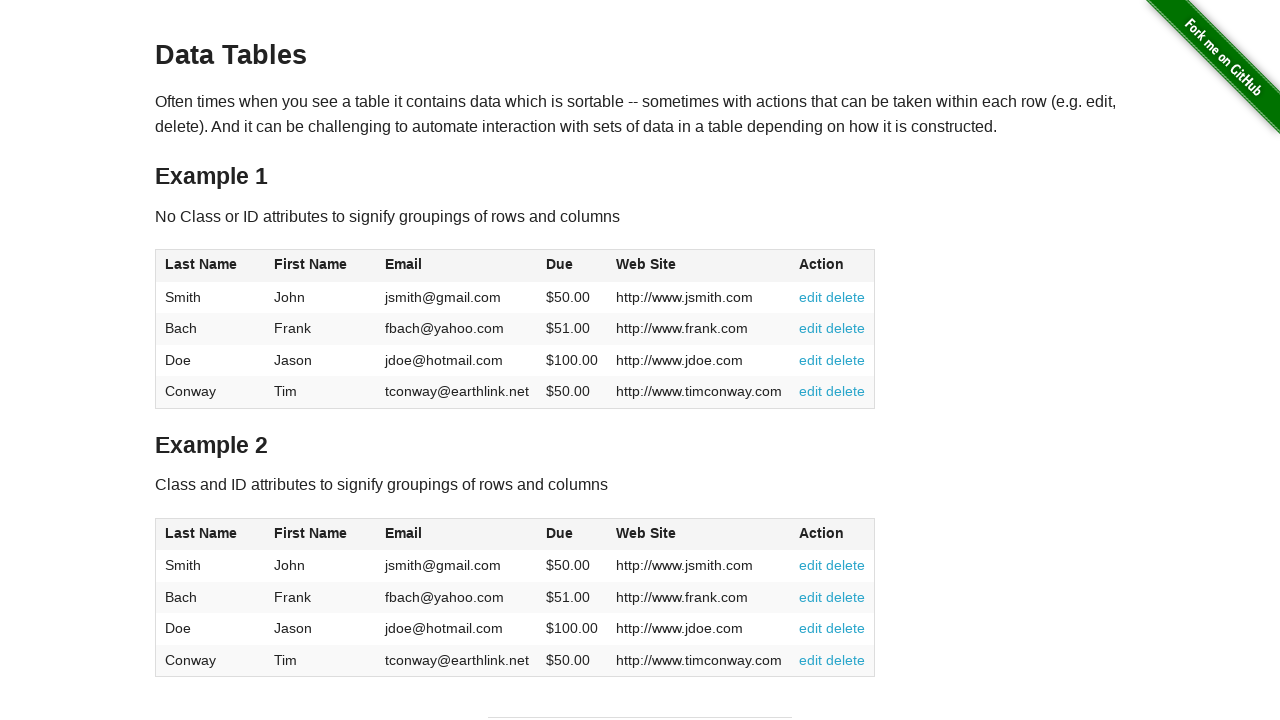

Clicked Due column header first time for ascending sort at (572, 266) on #table1 thead tr th:nth-child(4)
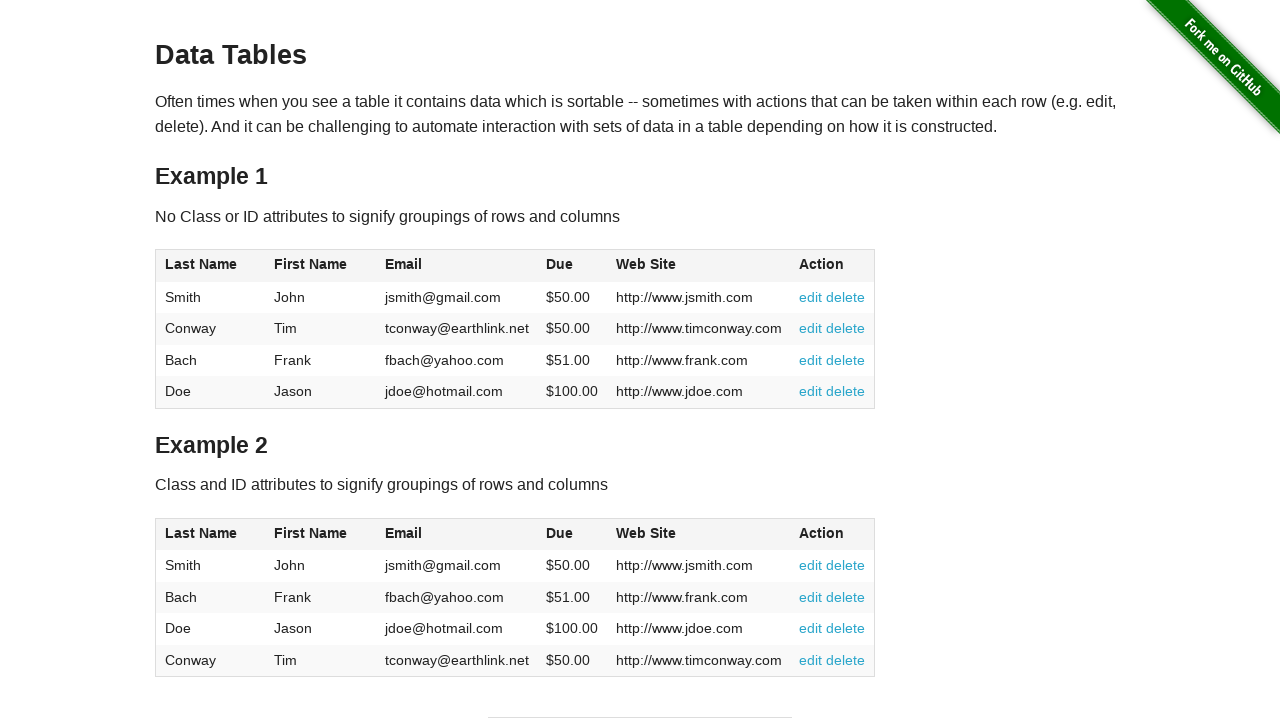

Clicked Due column header second time to sort in descending order at (572, 266) on #table1 thead tr th:nth-child(4)
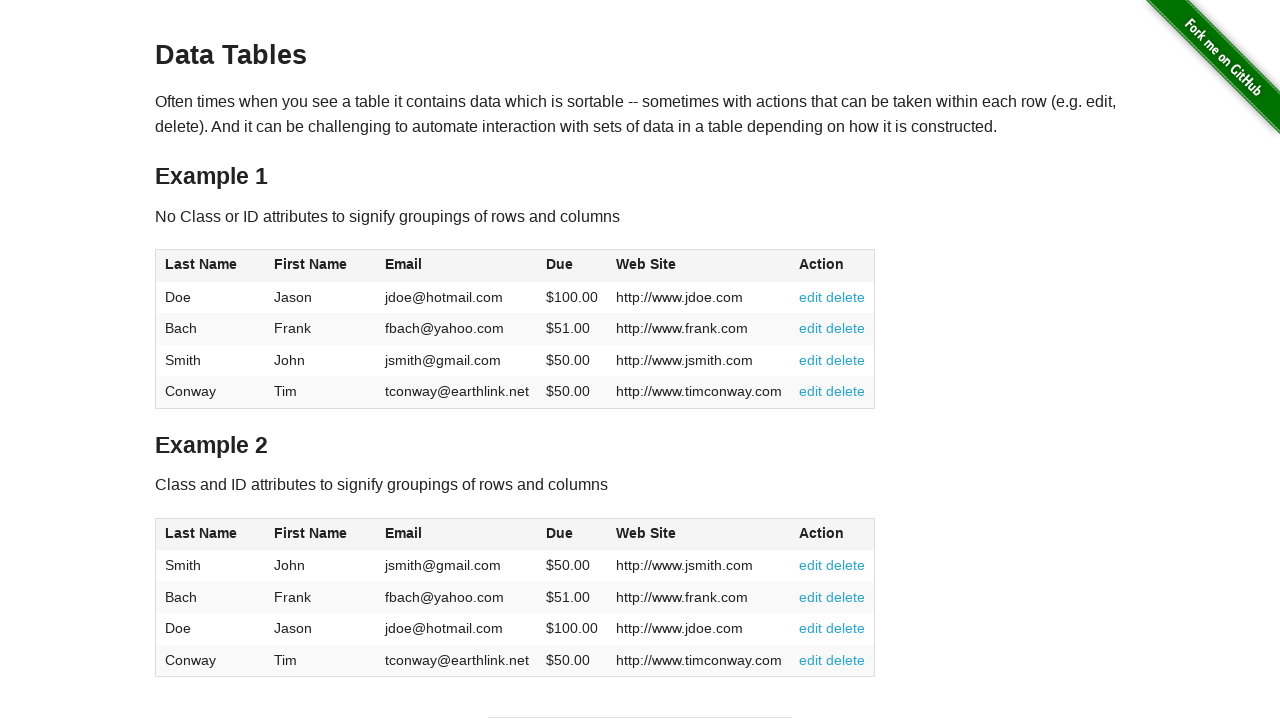

Due column data loaded and visible
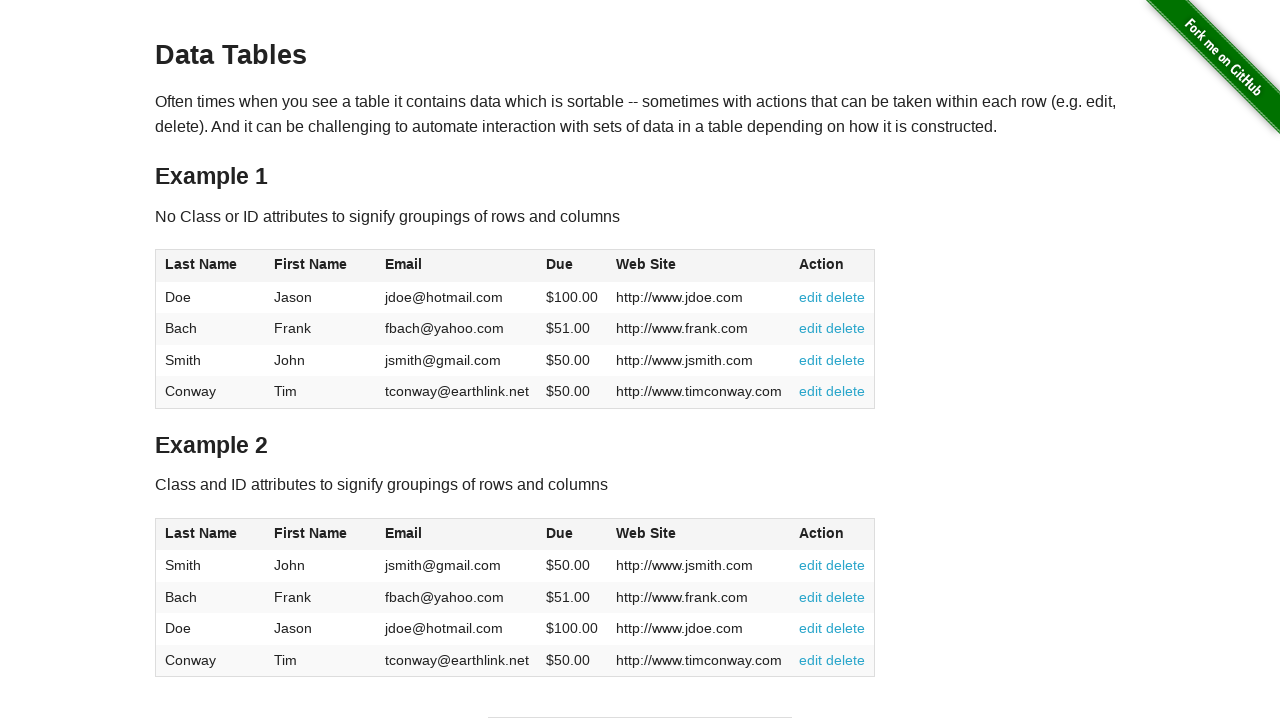

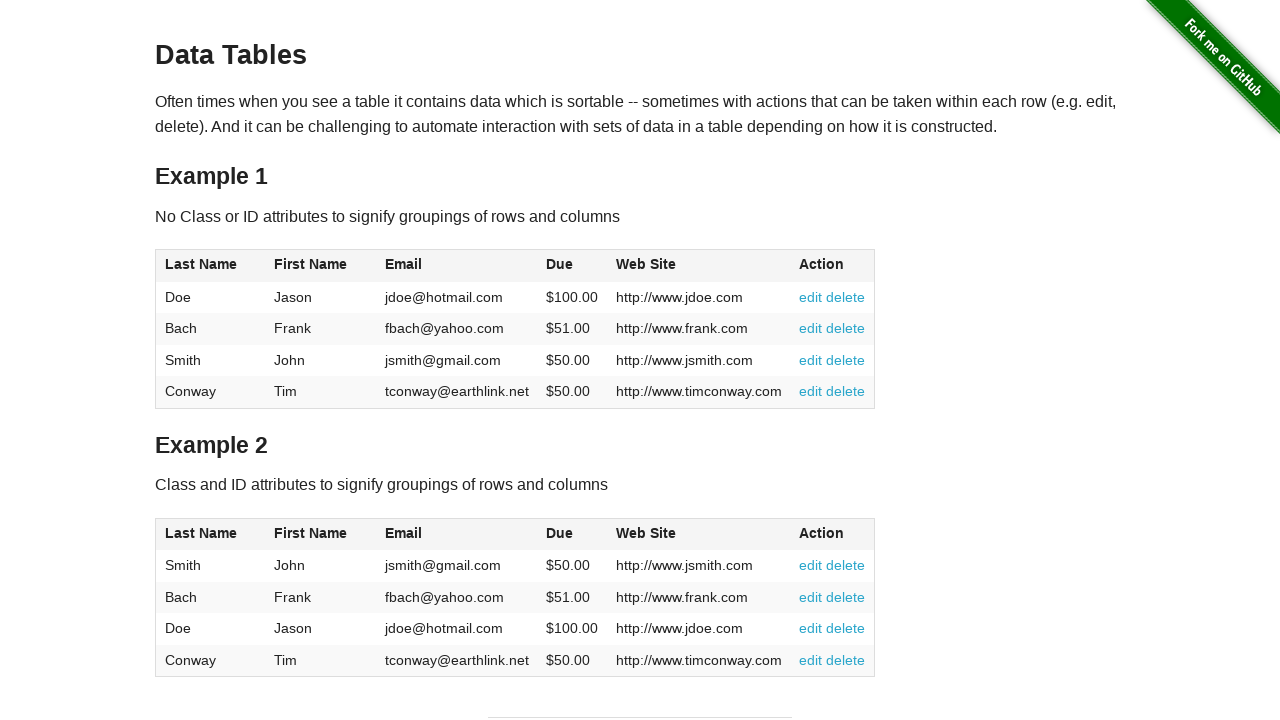